Tests registration form by interacting with password field and date of birth dropdown selectors

Starting URL: https://demo.automationtesting.in/Register.html

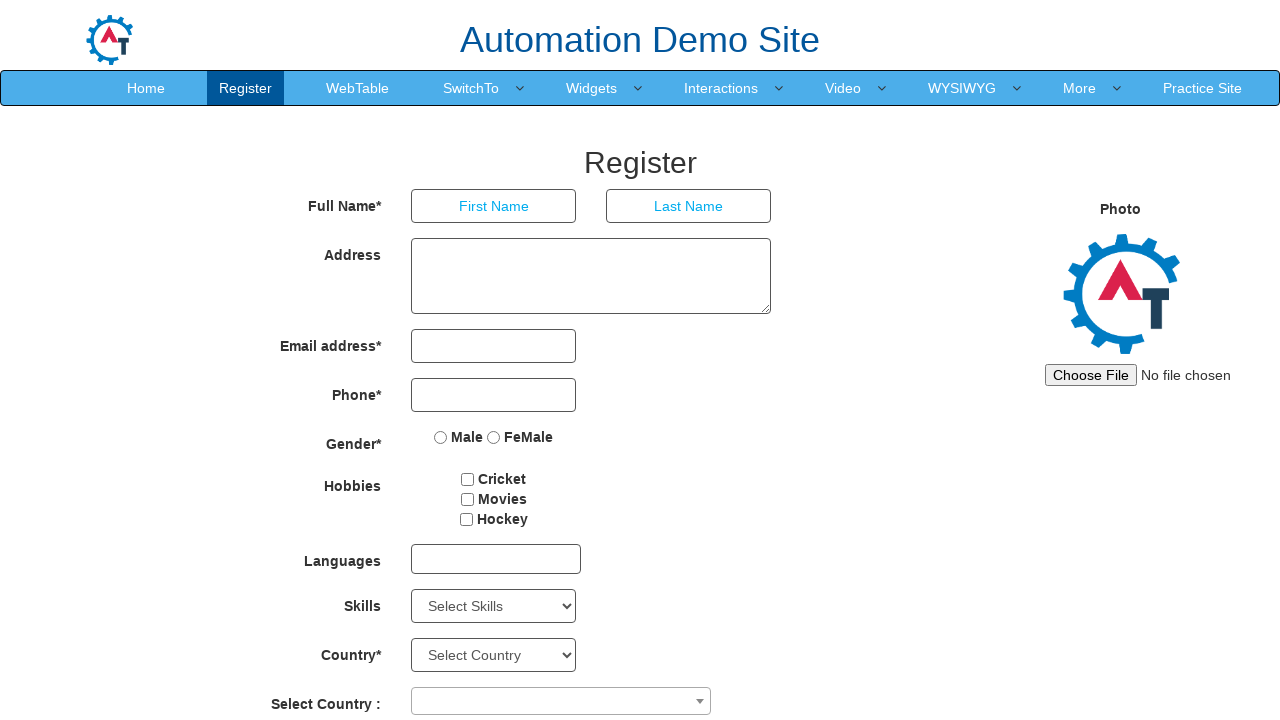

Entered password 'UTDT' in password field on input[type='password']
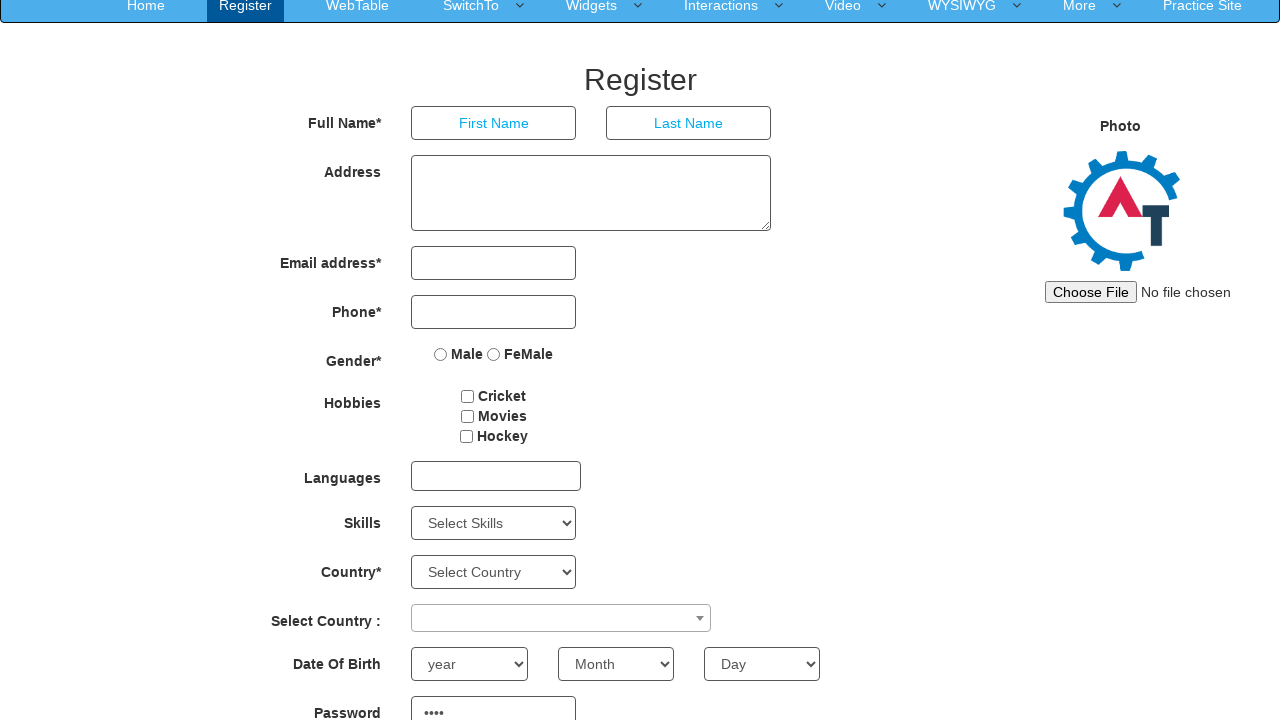

Cleared password field on input[type='password']
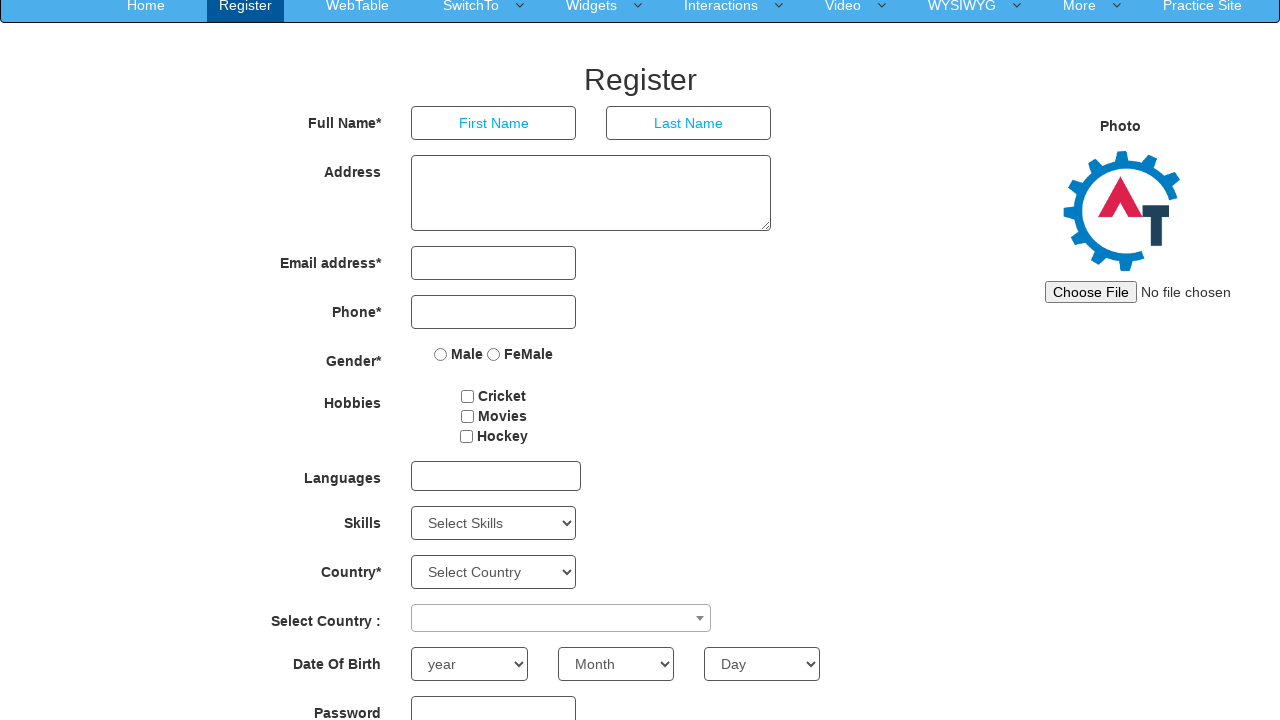

Clicked on Year dropdown at (469, 664) on select[placeholder='Year']
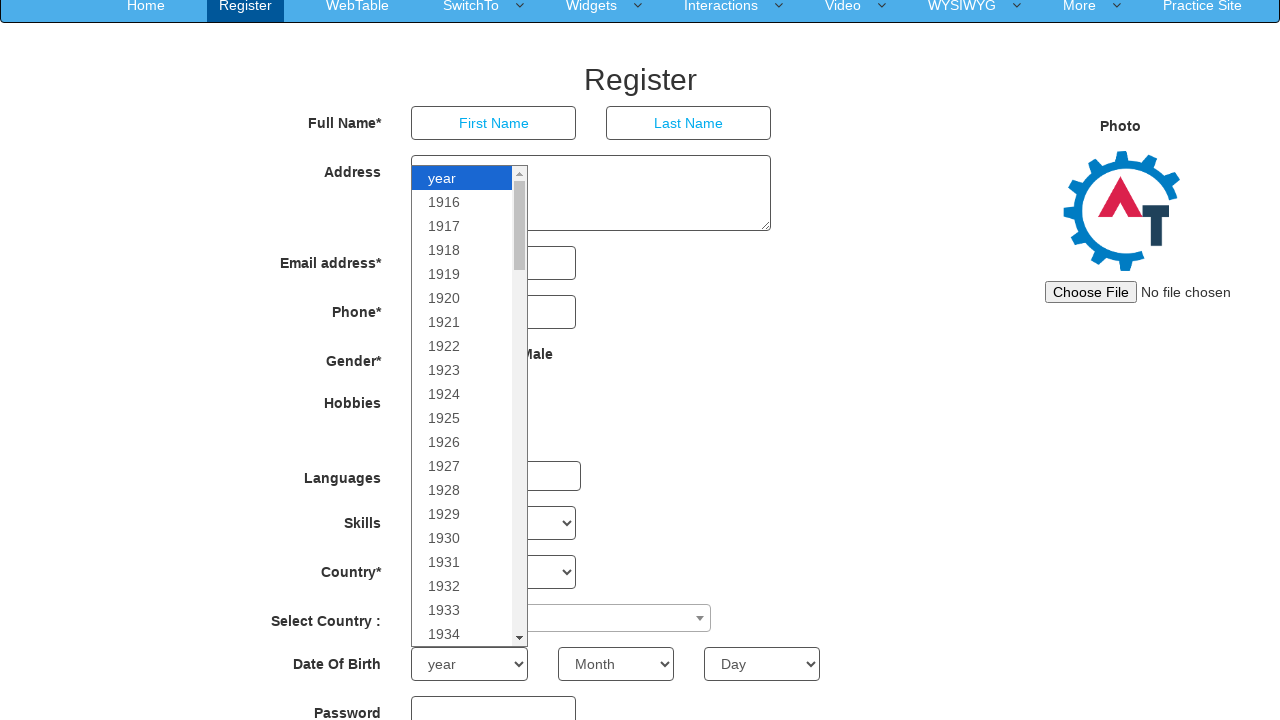

Selected year 1923 from Year dropdown on select[placeholder='Year']
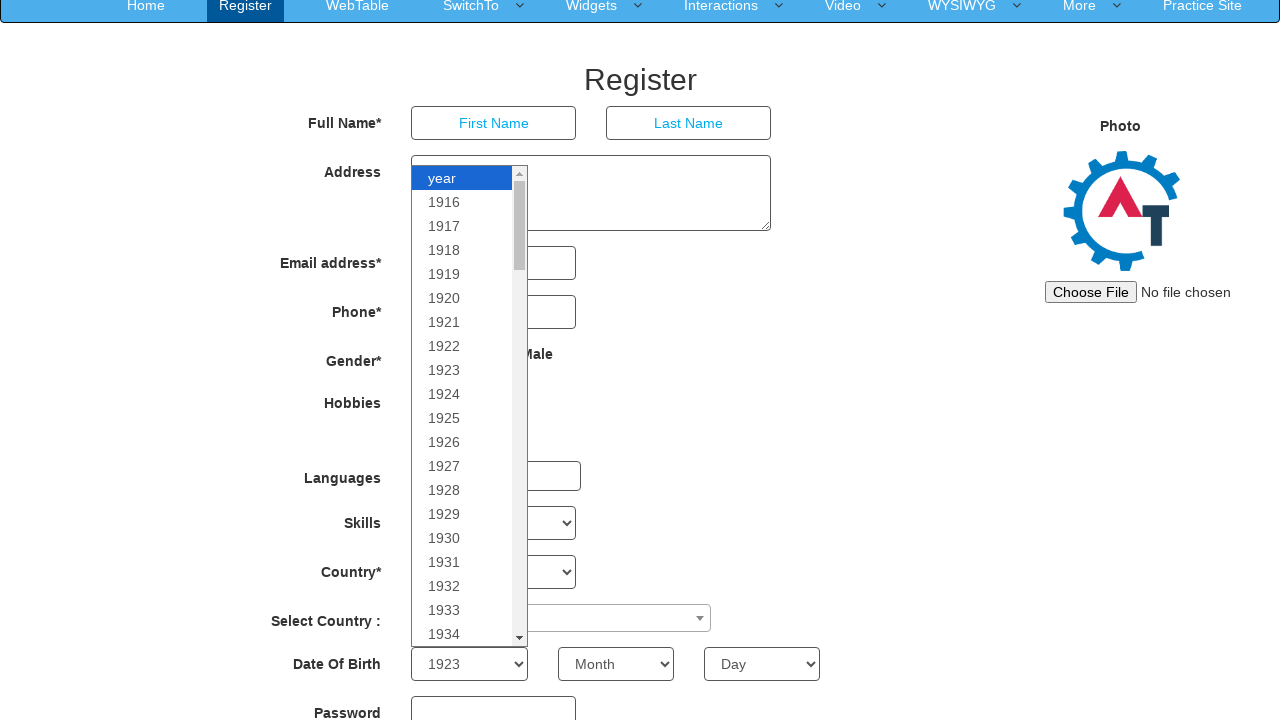

Clicked on Month dropdown at (616, 664) on select[placeholder='Month']
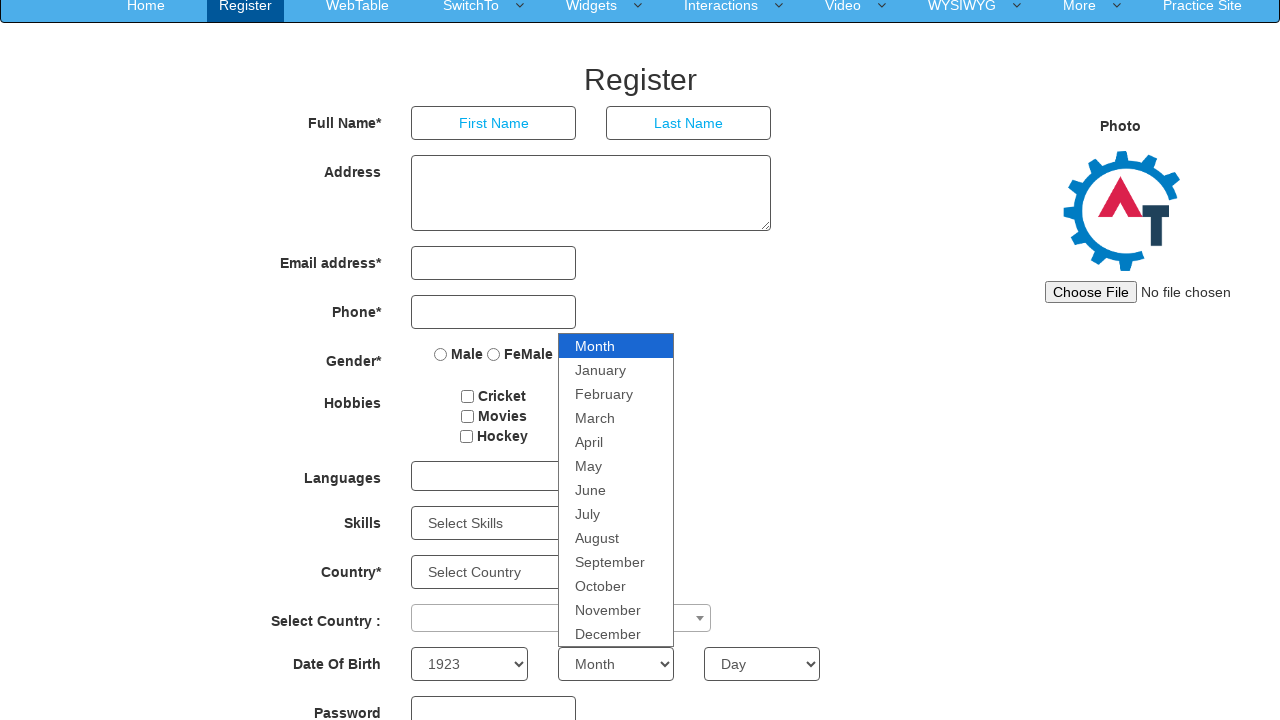

Selected June from Month dropdown on select[placeholder='Month']
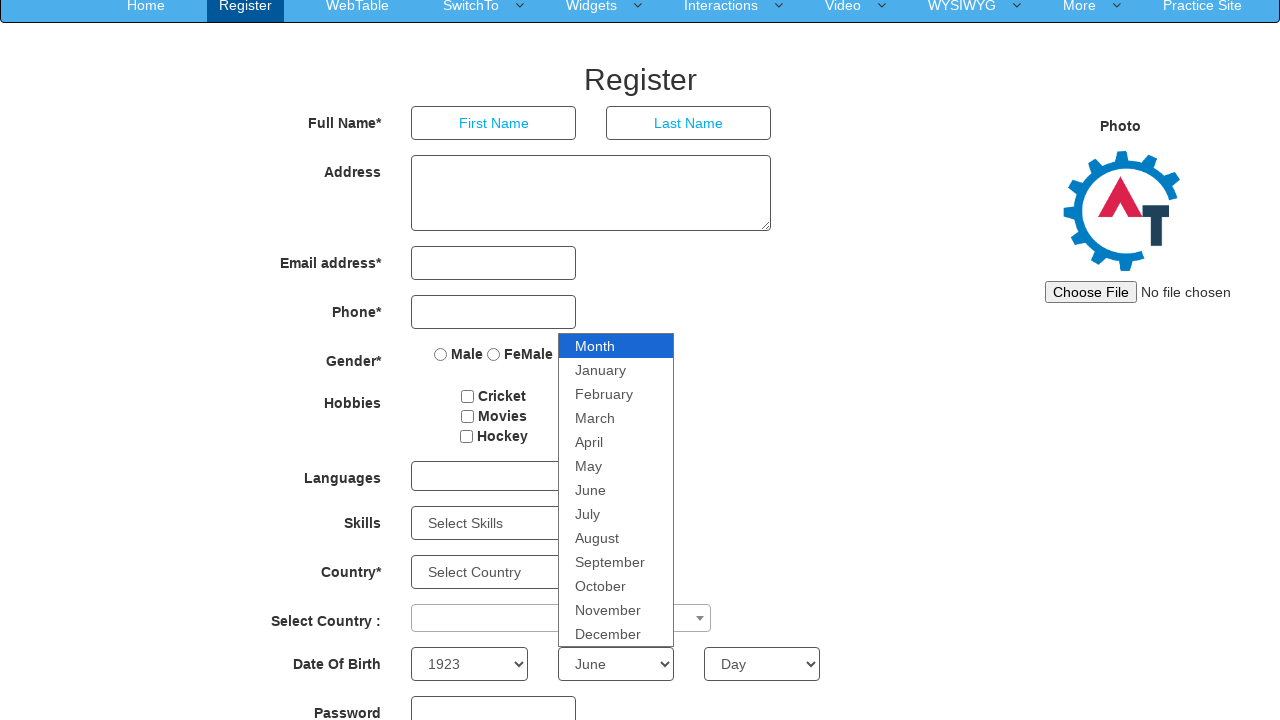

Clicked on Day dropdown at (762, 664) on select[placeholder='Day']
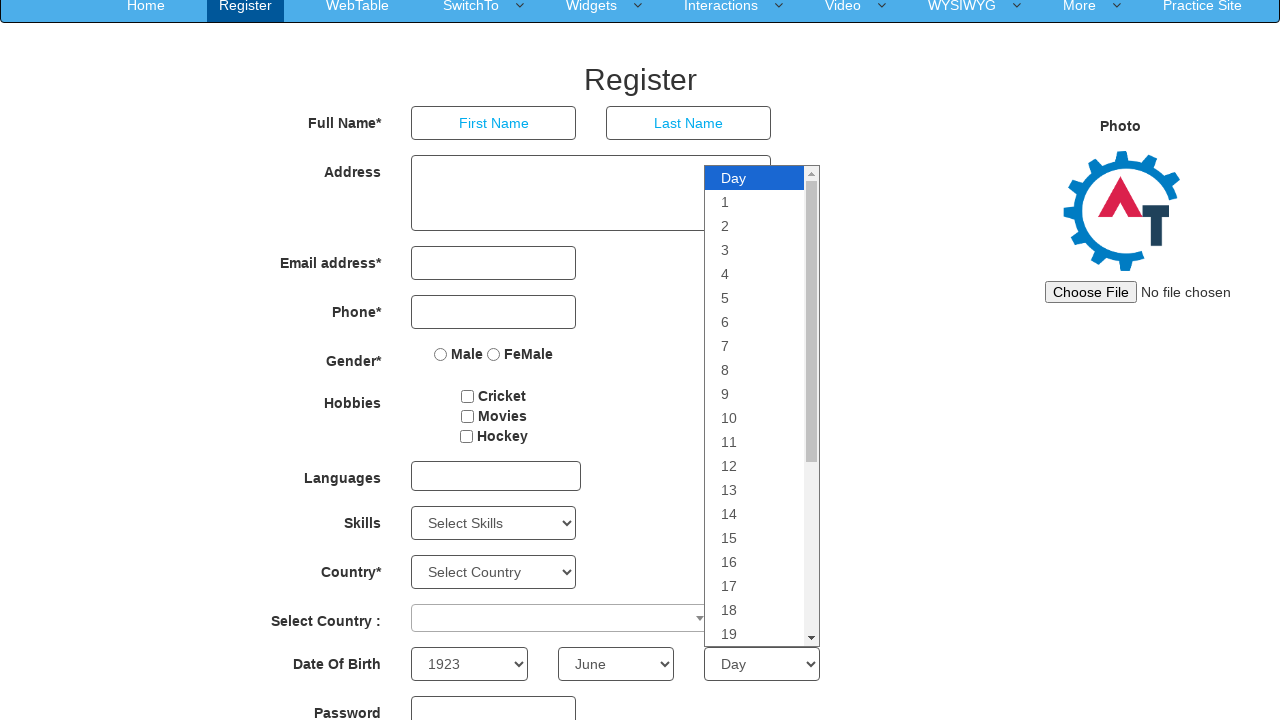

Selected day 8 from Day dropdown on select[placeholder='Day']
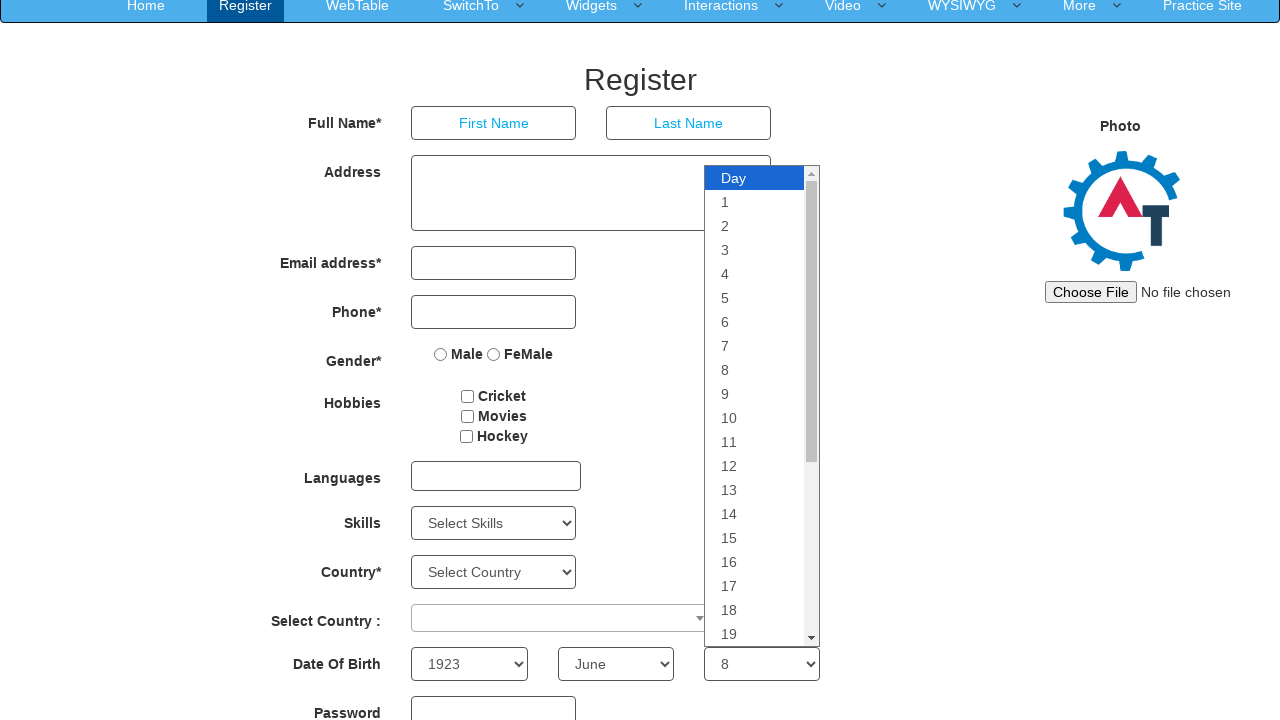

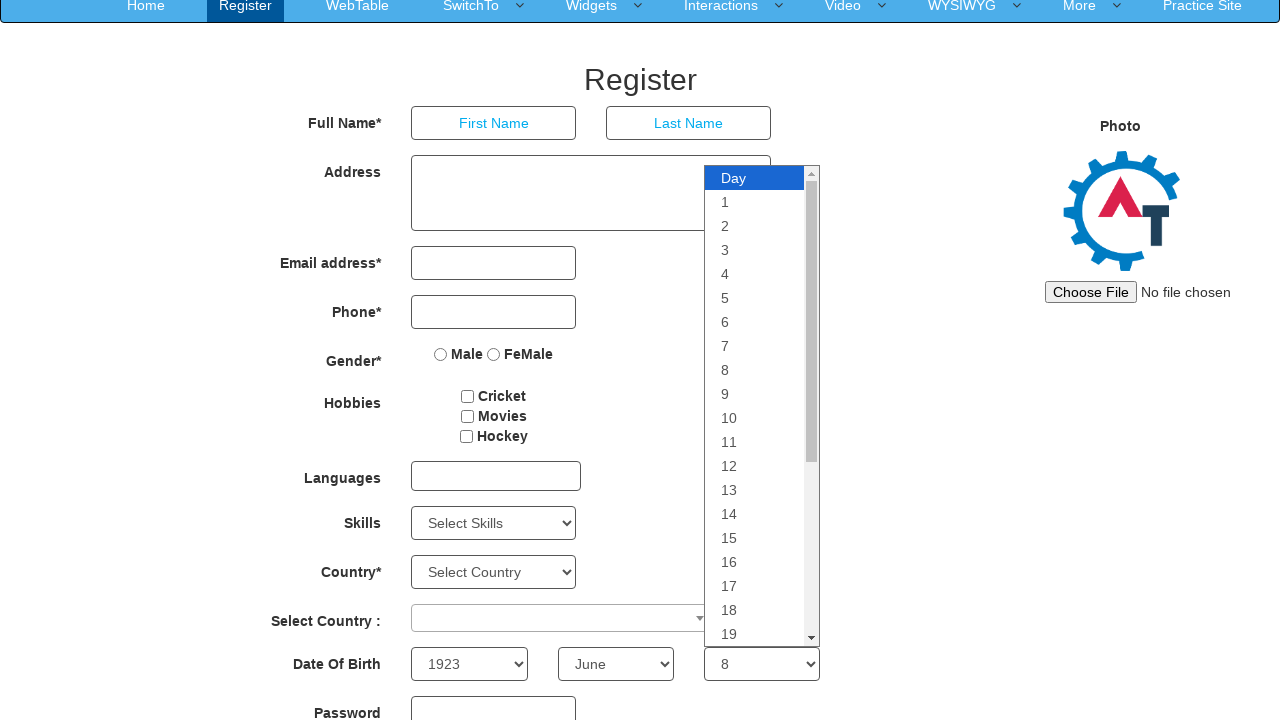